Navigates to a smartphone product listing page on onoff.ee and verifies that product names and prices are displayed on the page.

Starting URL: https://onoff.ee/et/62-nutitelefonid

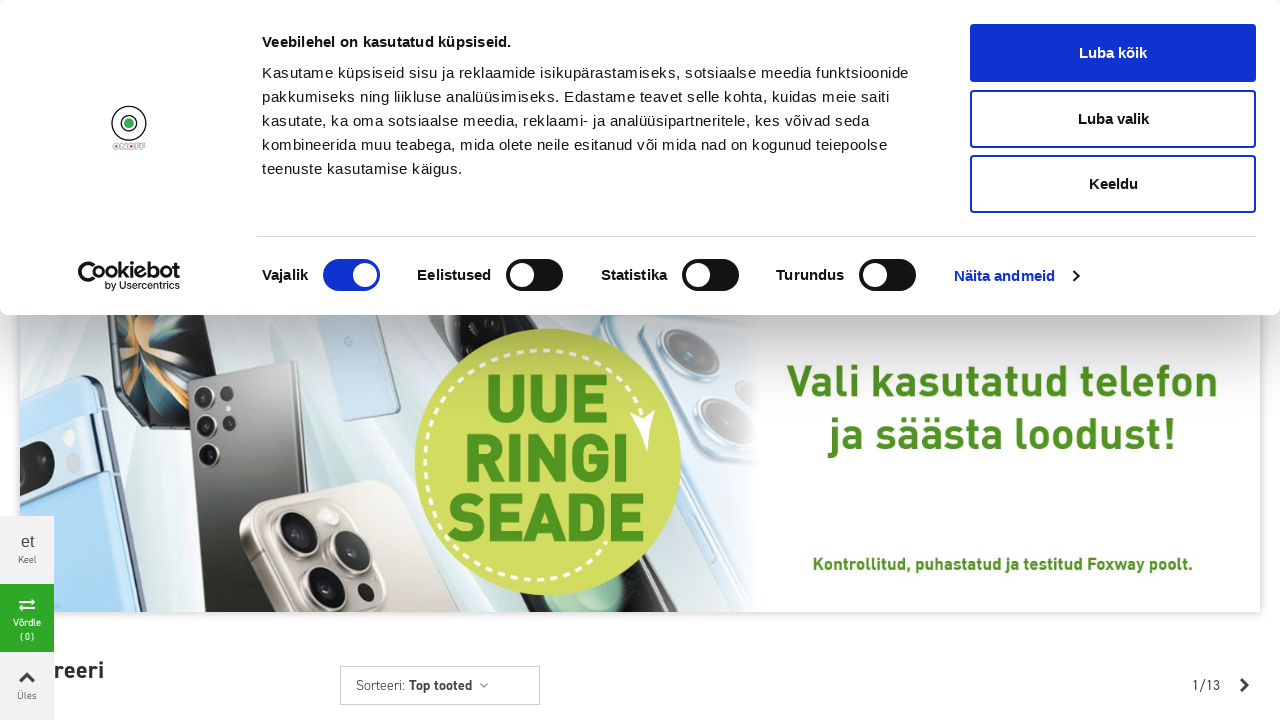

Waited for product names (h3 elements) to load
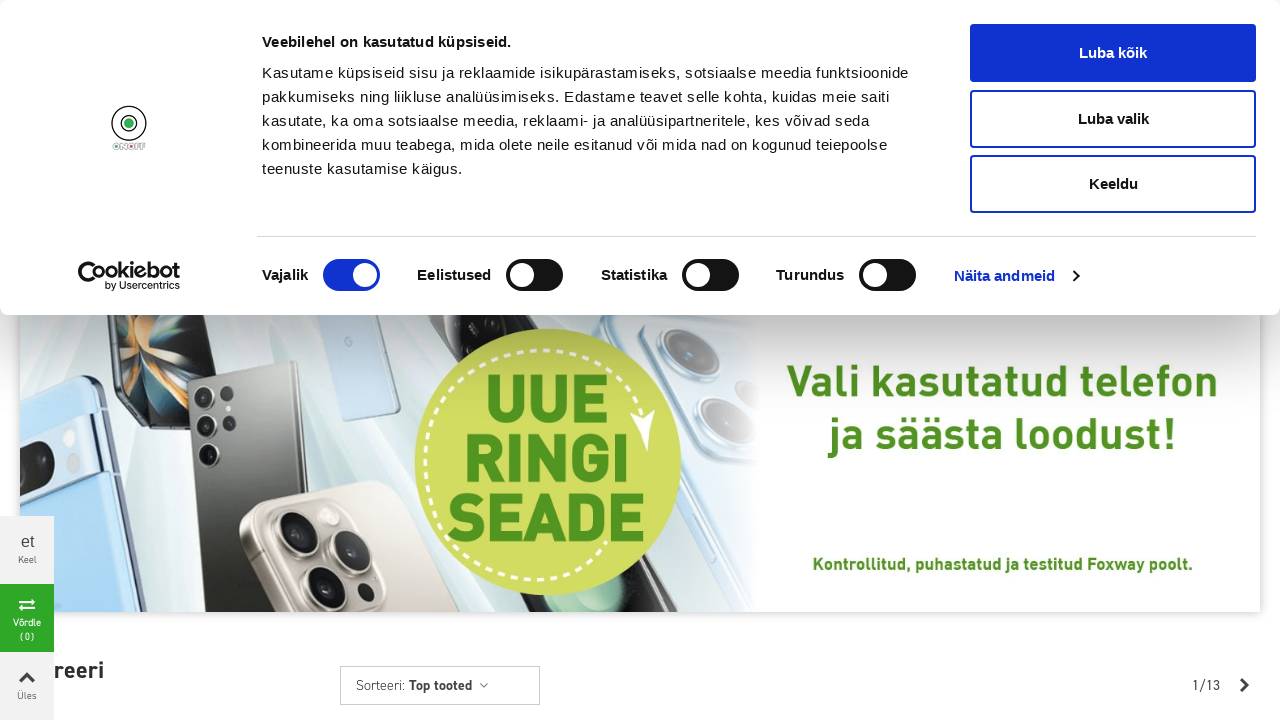

Waited for product prices to load
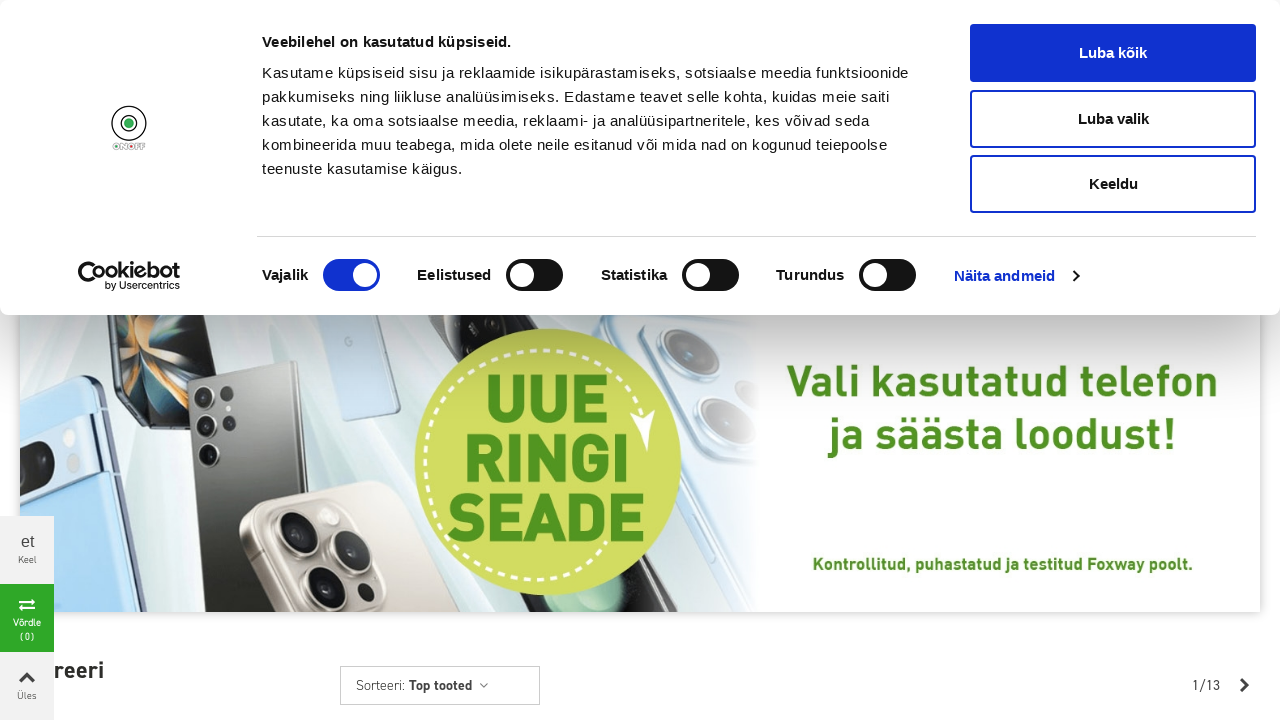

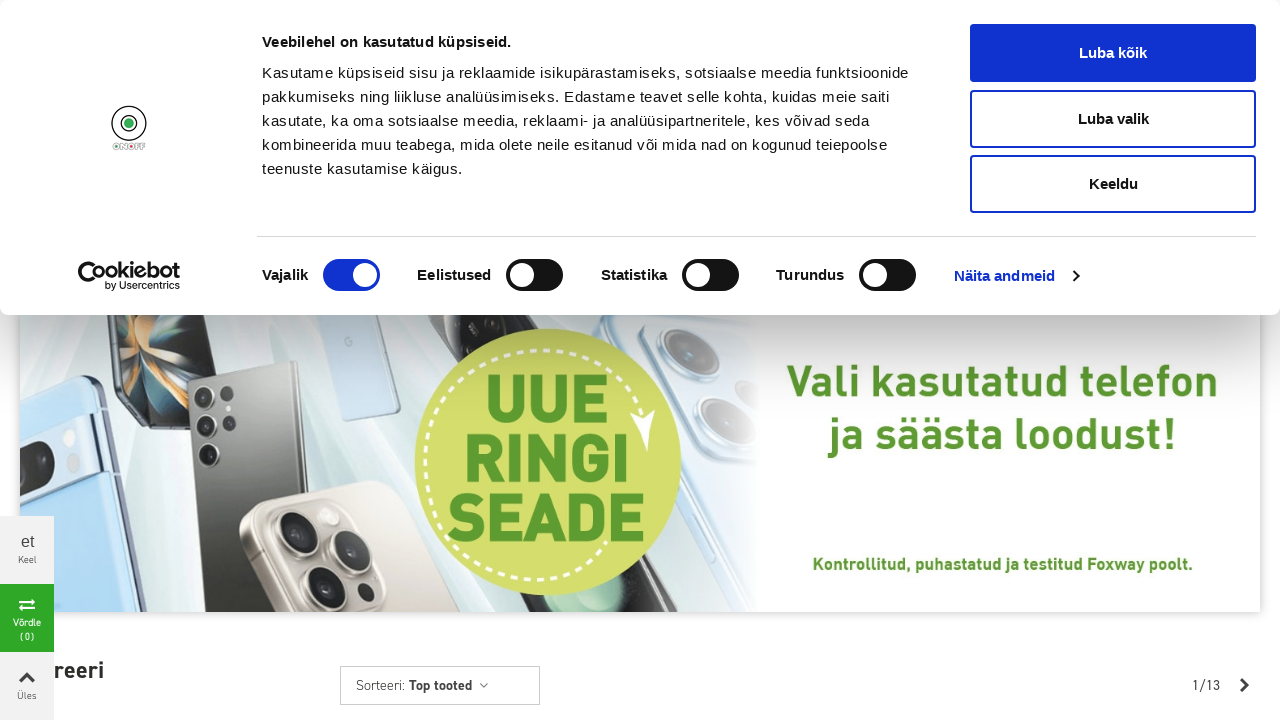